Tests marking all todo items as completed using the toggle all checkbox

Starting URL: https://demo.playwright.dev/todomvc

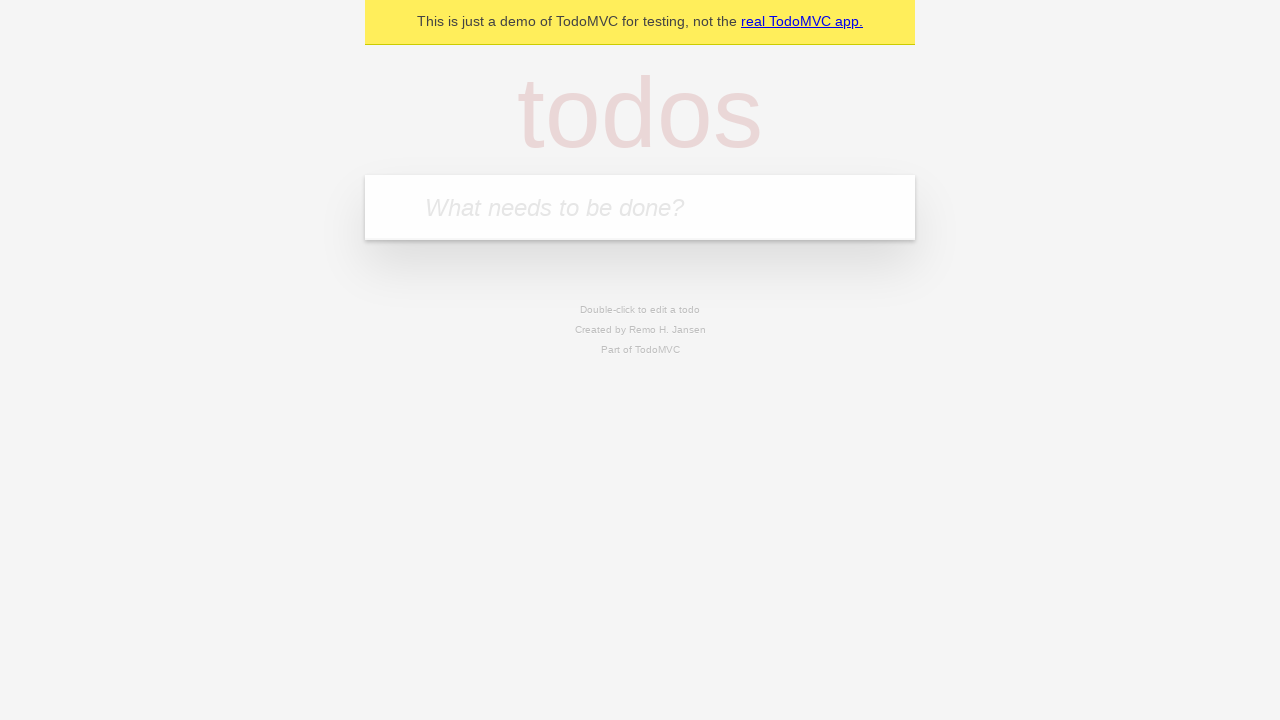

Filled todo input with 'buy some cheese' on internal:attr=[placeholder="What needs to be done?"i]
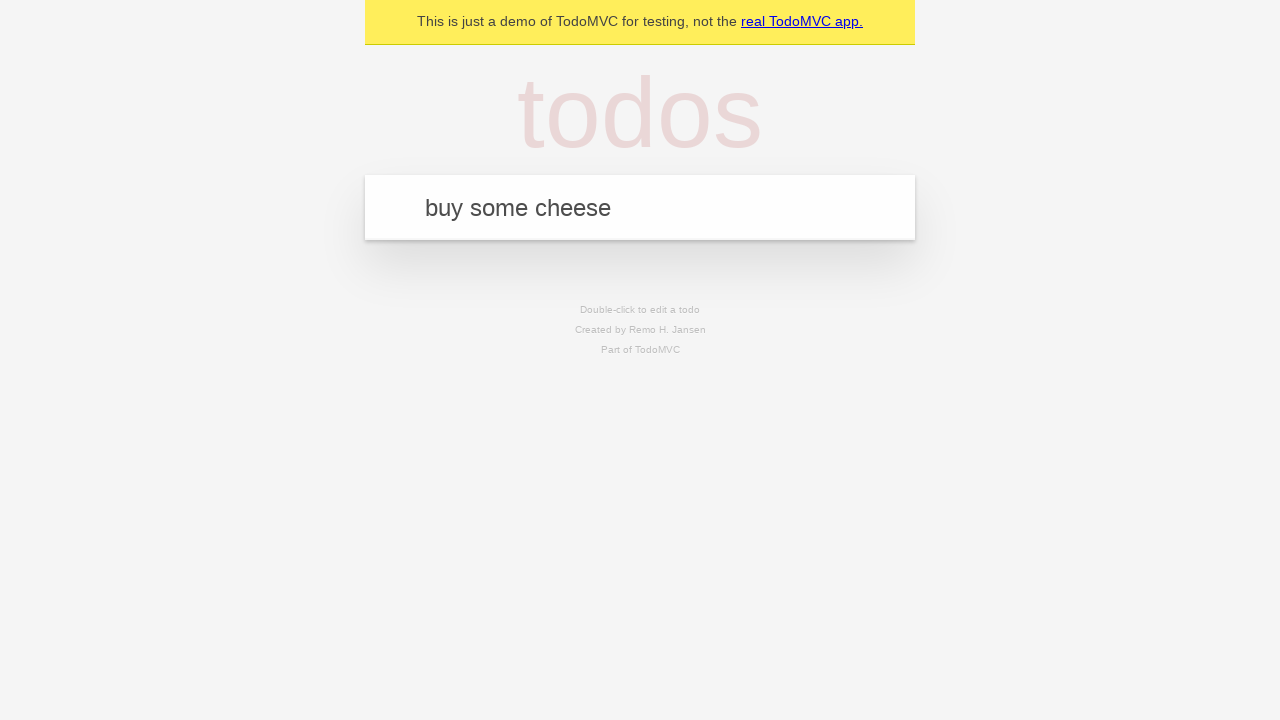

Pressed Enter to add todo item 'buy some cheese' on internal:attr=[placeholder="What needs to be done?"i]
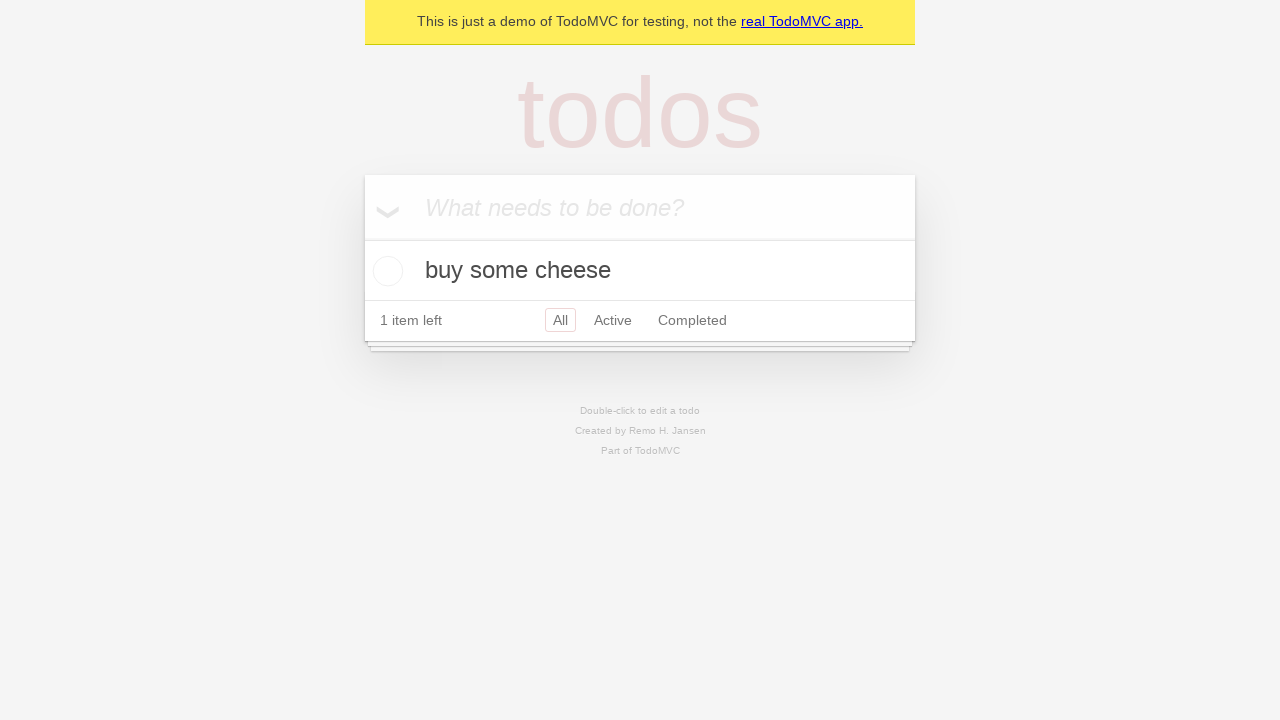

Filled todo input with 'feed the cat' on internal:attr=[placeholder="What needs to be done?"i]
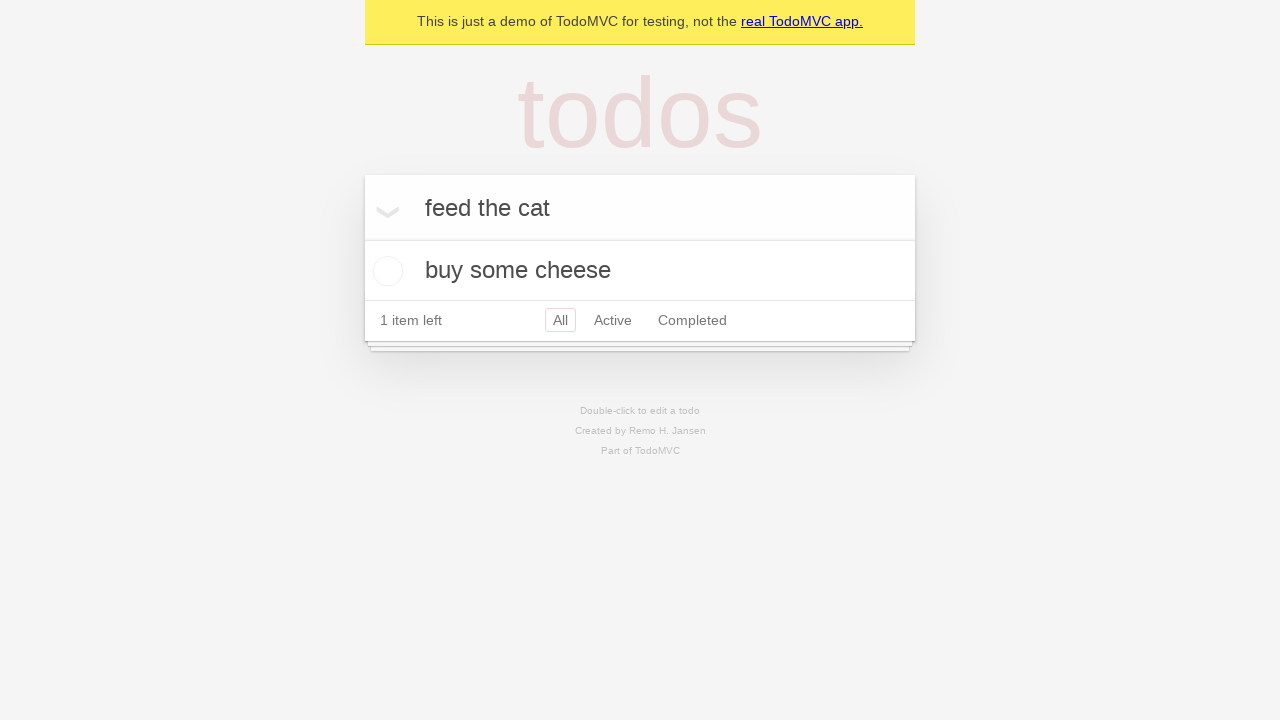

Pressed Enter to add todo item 'feed the cat' on internal:attr=[placeholder="What needs to be done?"i]
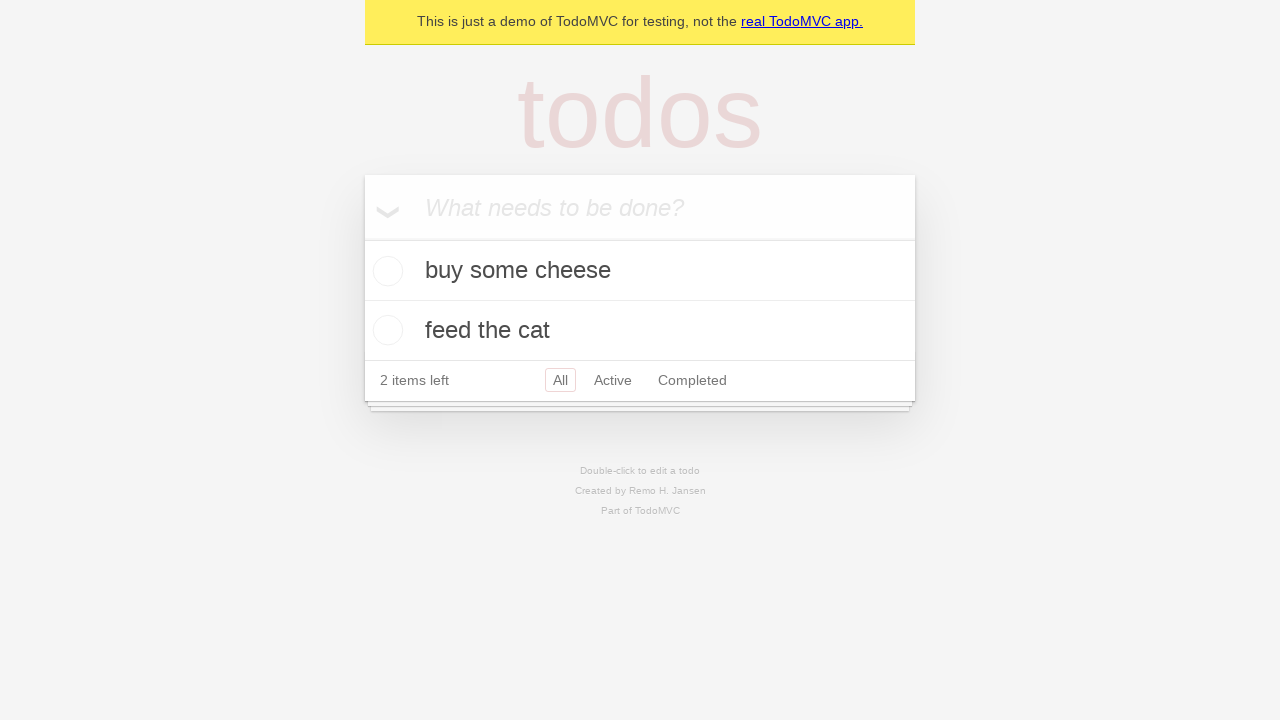

Filled todo input with 'book a doctors appointment' on internal:attr=[placeholder="What needs to be done?"i]
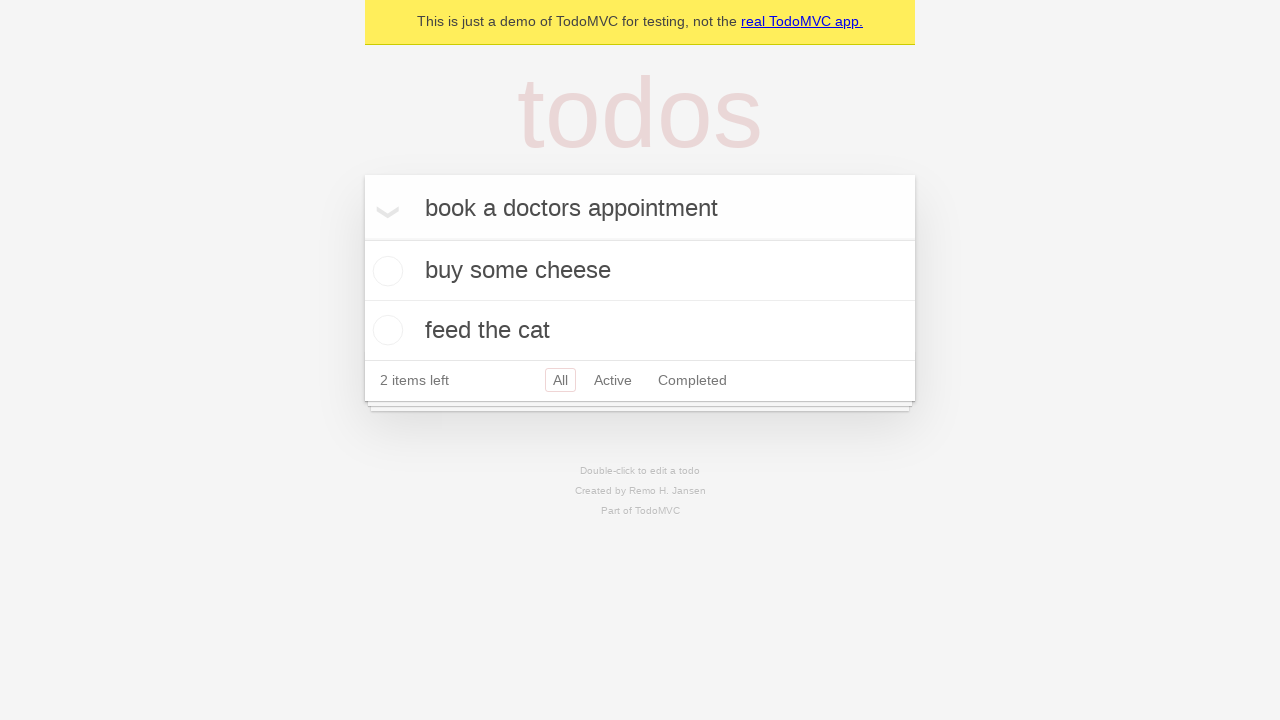

Pressed Enter to add todo item 'book a doctors appointment' on internal:attr=[placeholder="What needs to be done?"i]
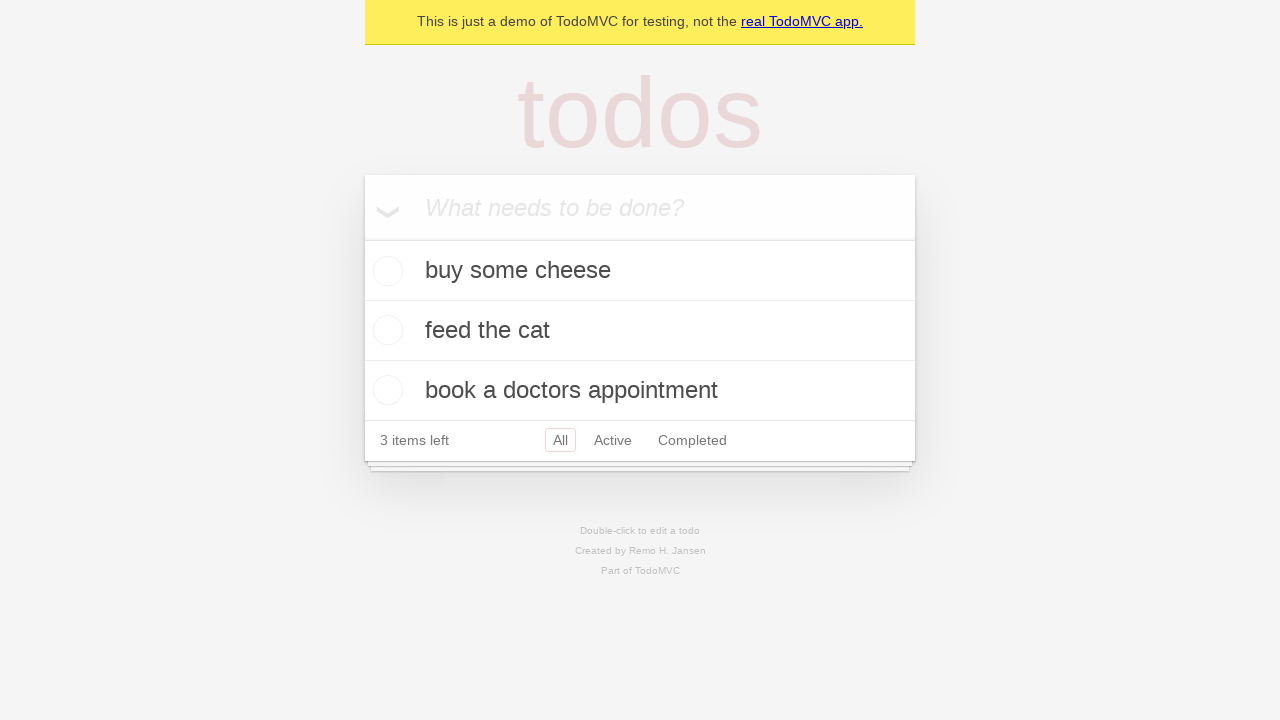

Waited for all 3 todo items to be added to the list
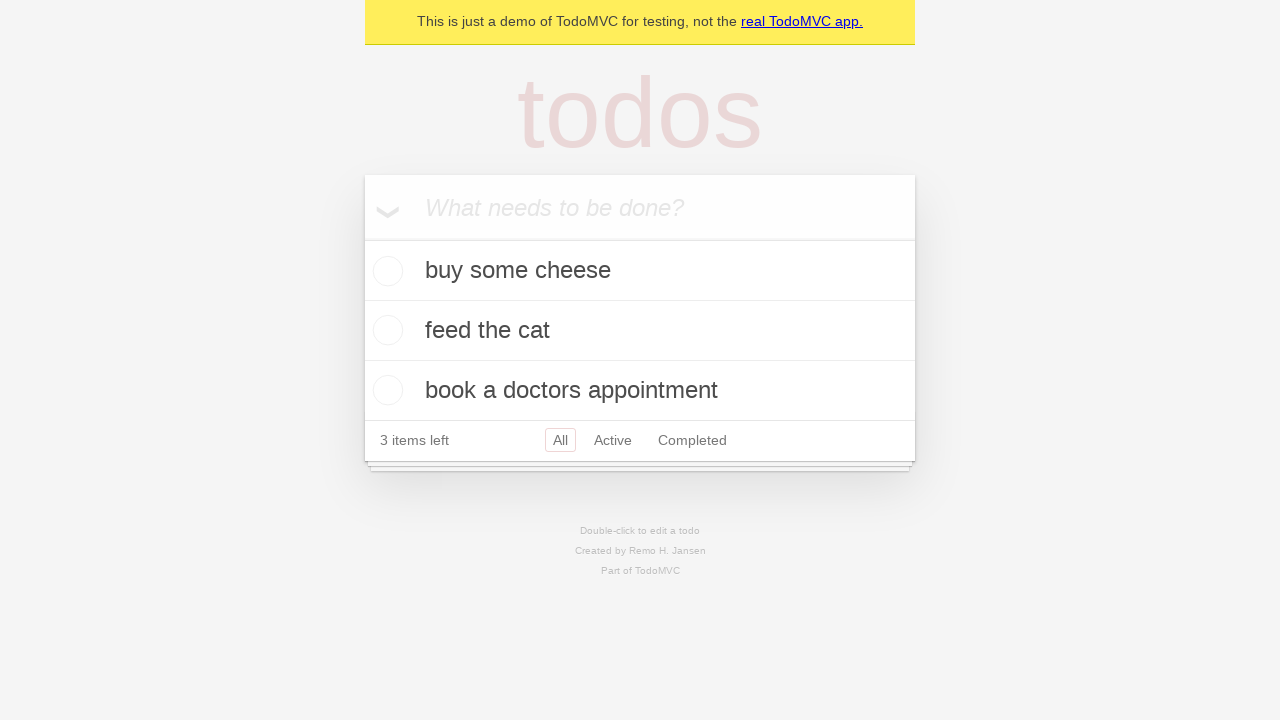

Clicked 'Mark all as complete' checkbox to complete all todo items at (362, 238) on internal:label="Mark all as complete"i
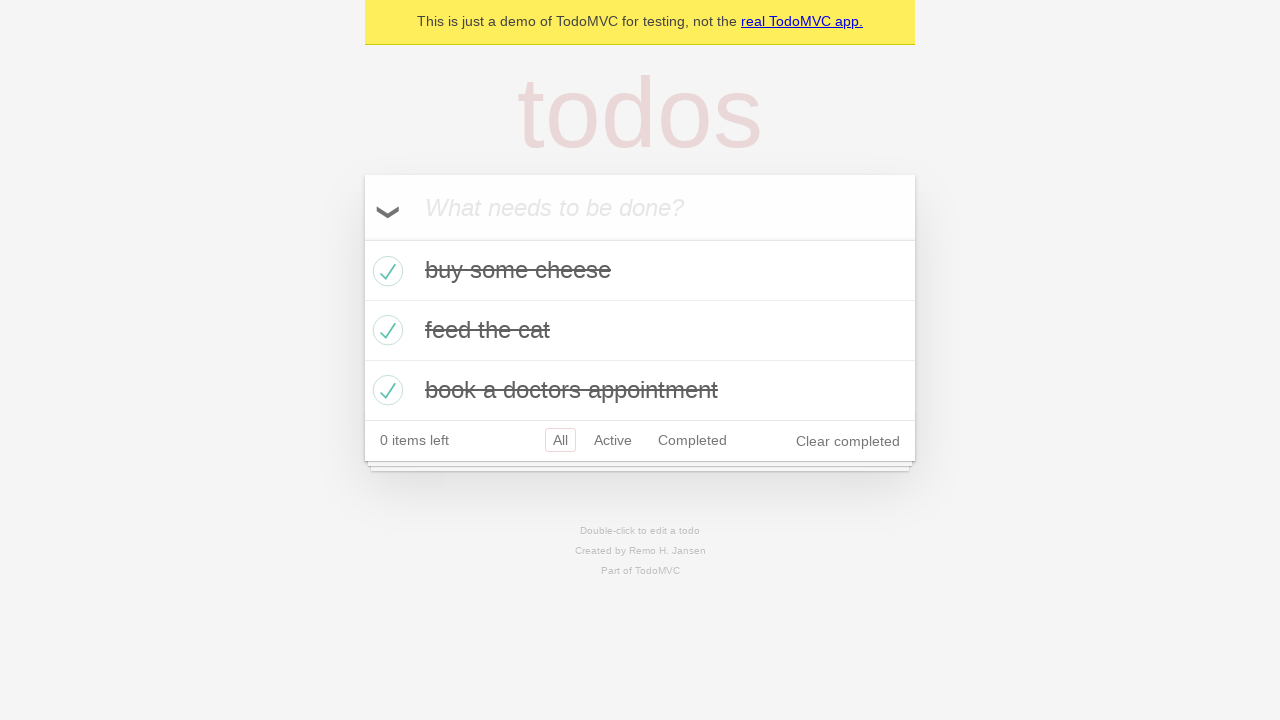

Verified all todo items are marked as completed
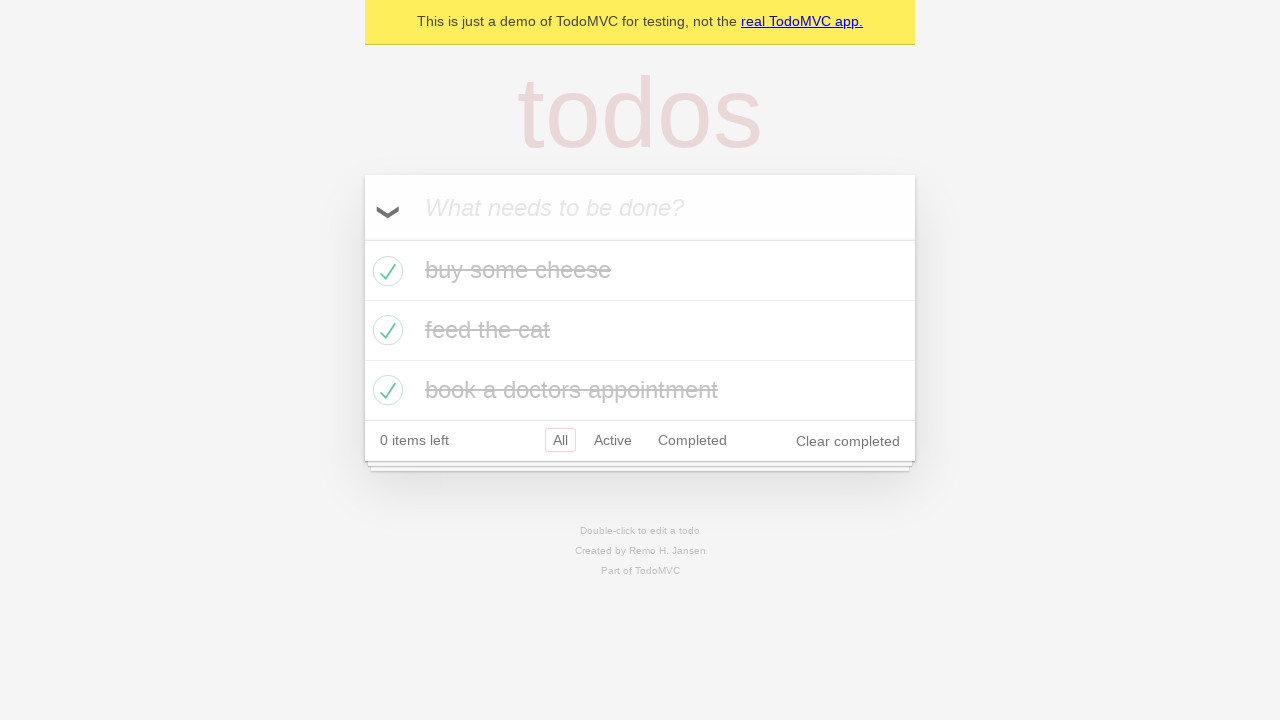

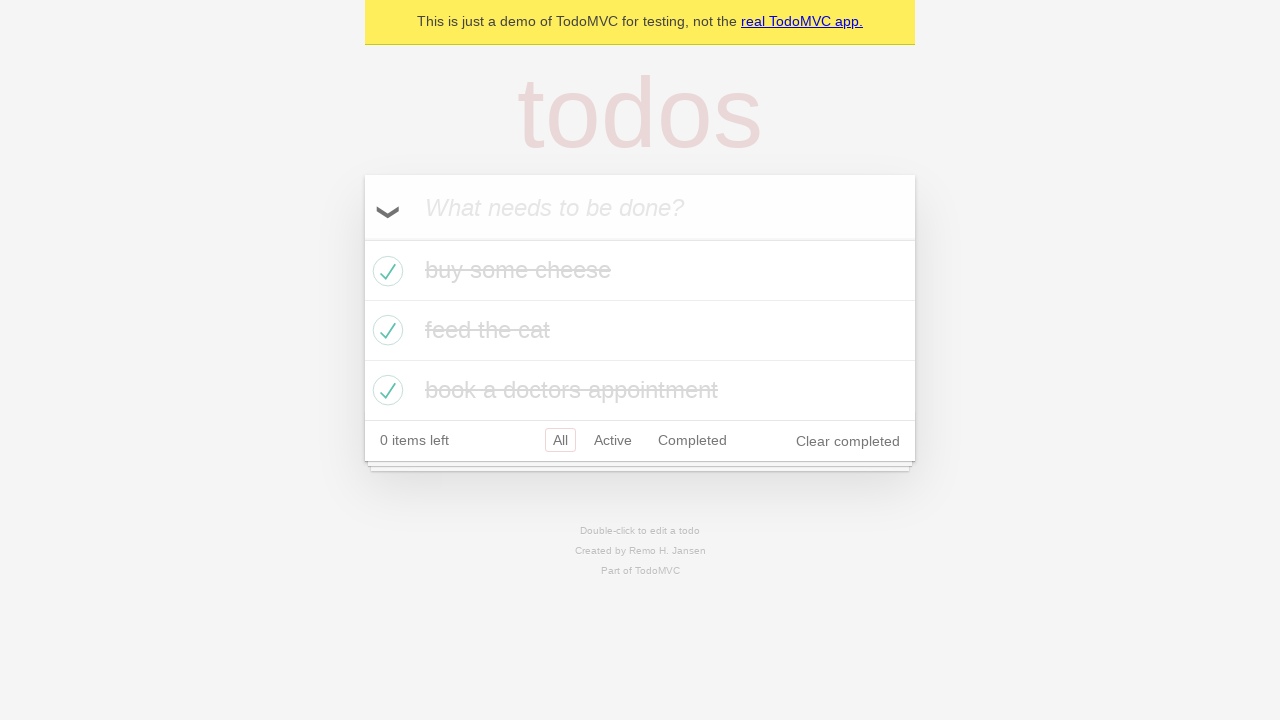